Tests multi-window handling by clicking a button that opens new windows, iterating through them to find a specific window by title, closing unwanted windows, and then filling a form field in the target window.

Starting URL: https://www.hyrtutorials.com/p/window-handles-practice.html

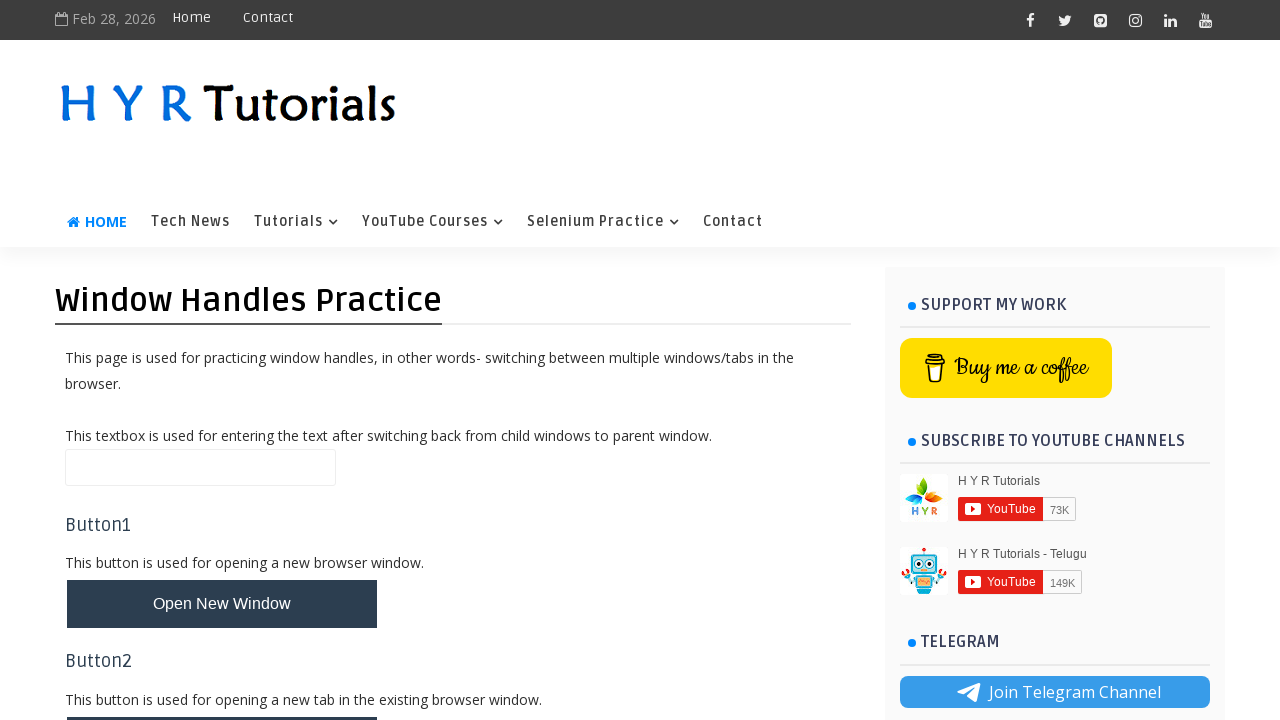

Scrolled to 'Connect With us' section
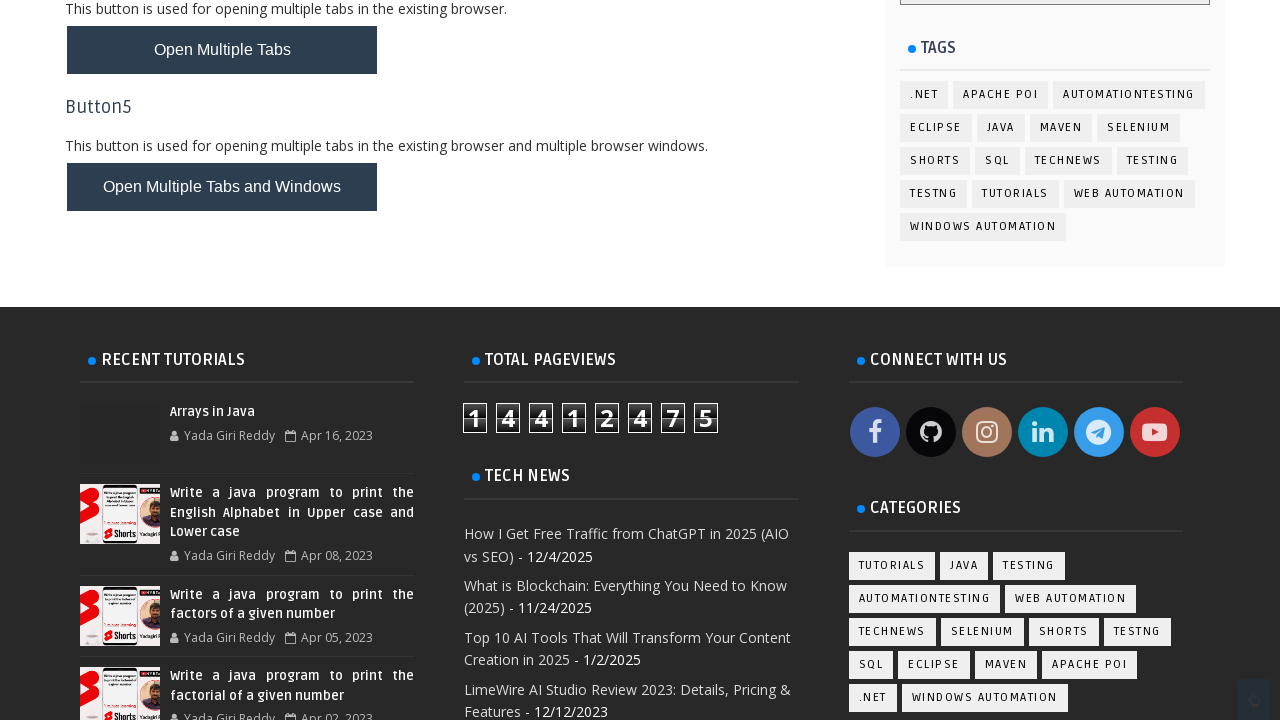

Clicked button to open new windows at (222, 361) on #newWindowsBtn
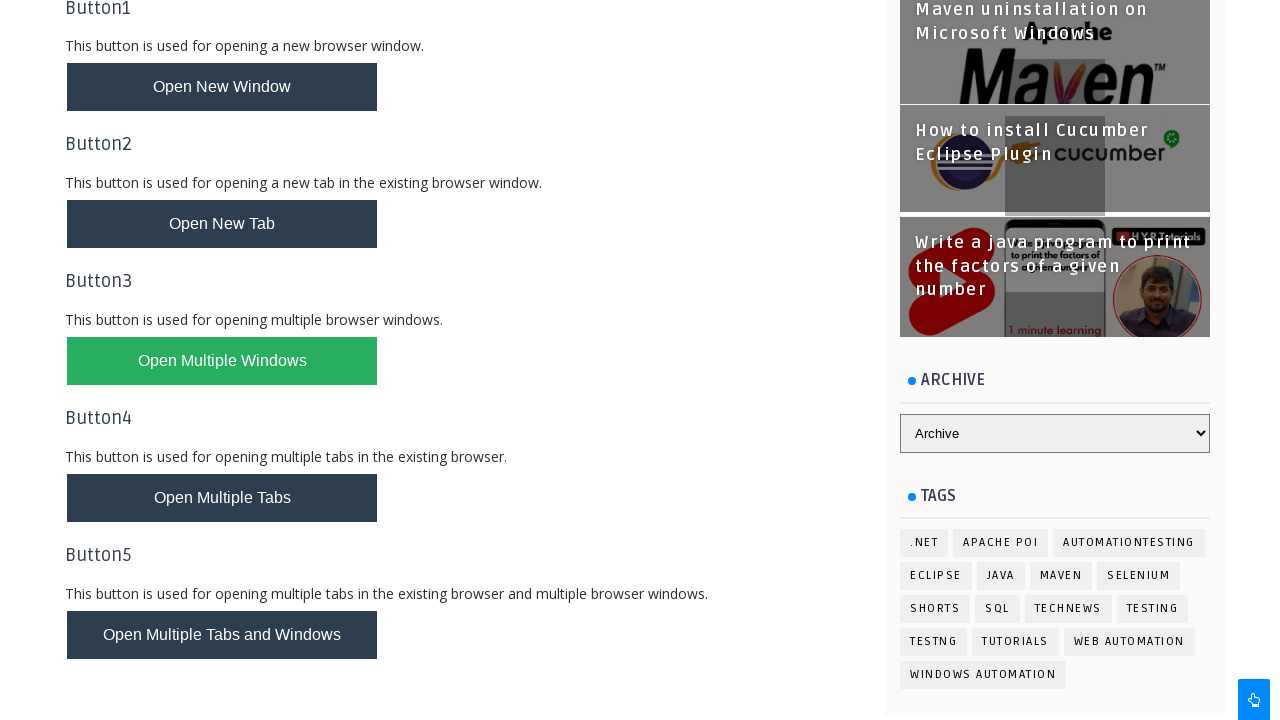

Waited 1000ms for new windows to open
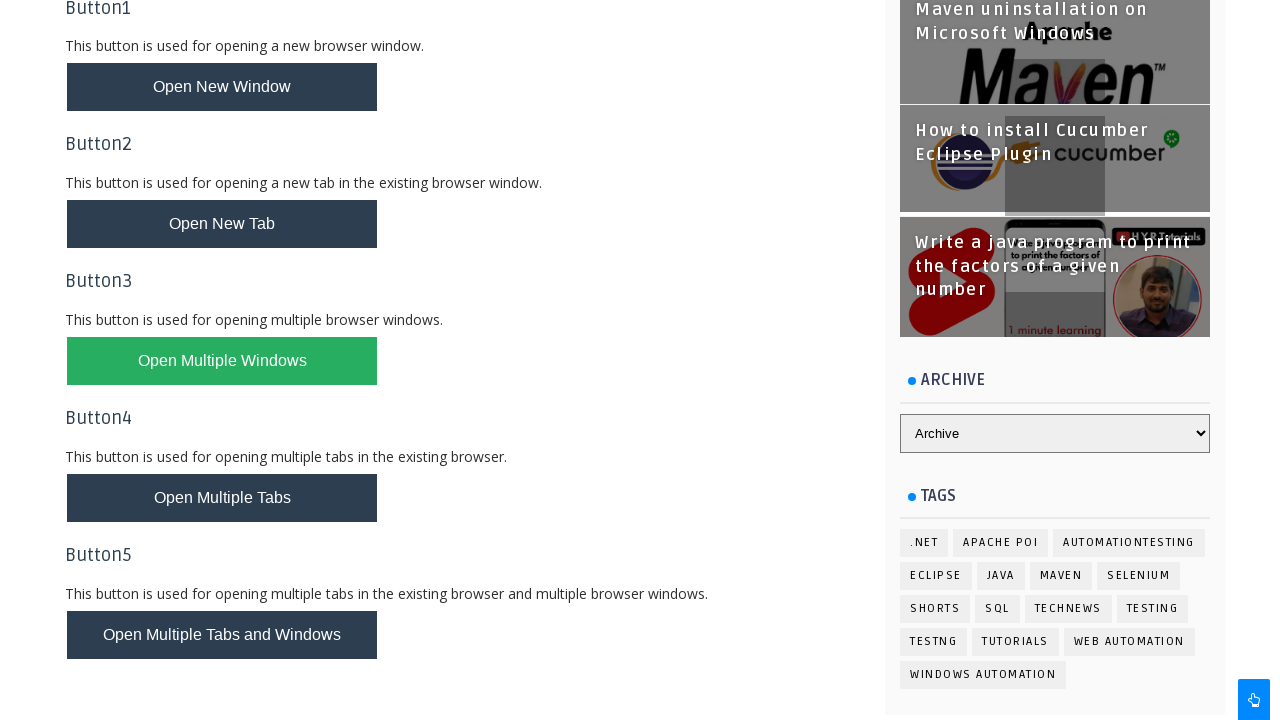

Retrieved all pages from context
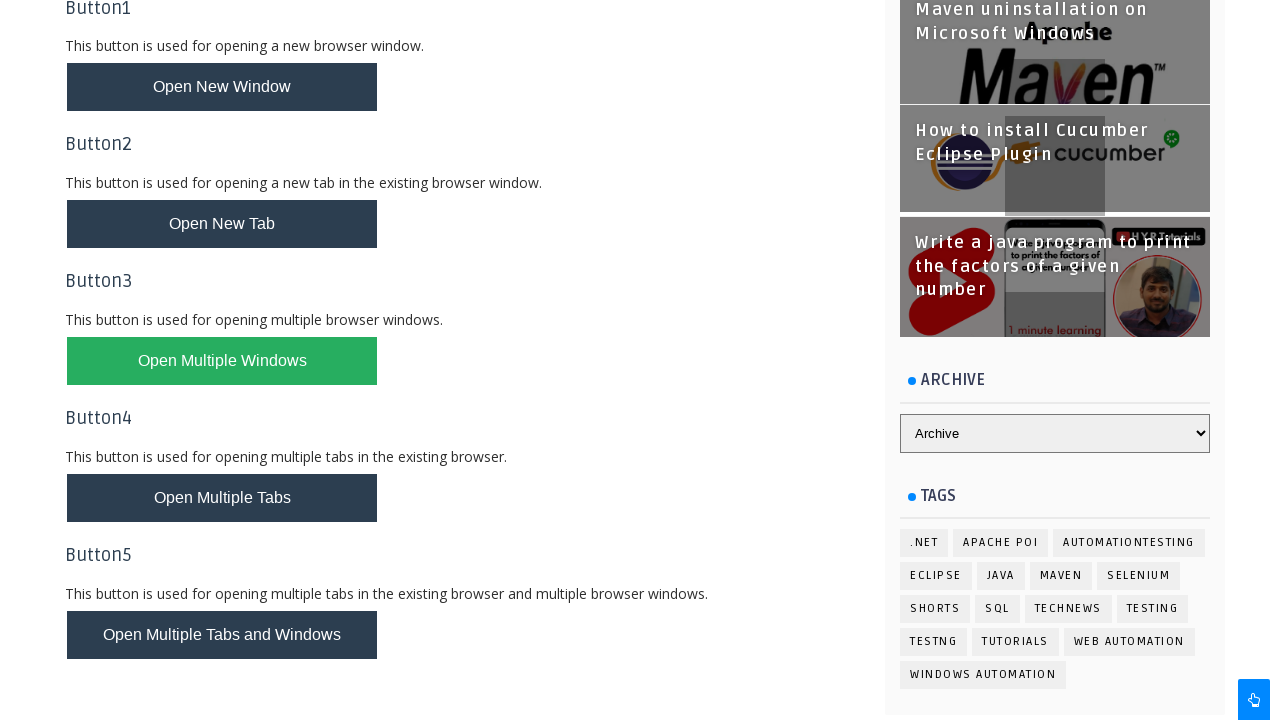

Waited for page load state
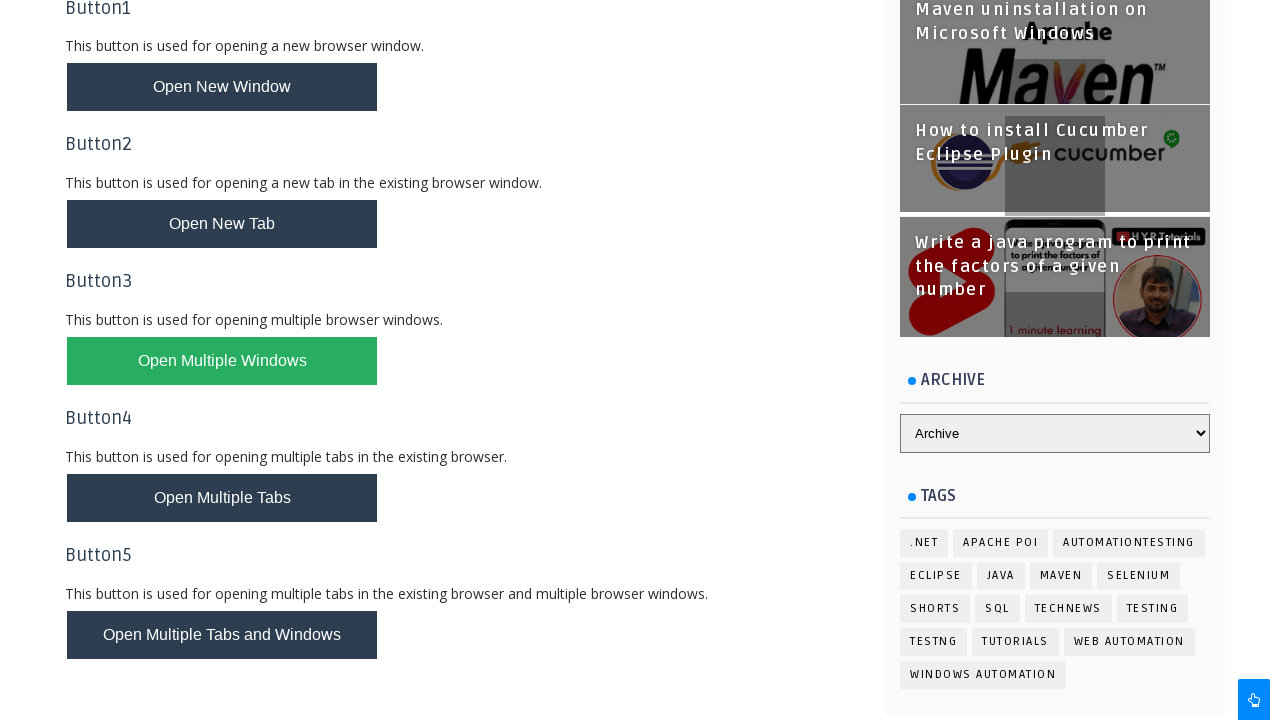

Retrieved page title: Basic Controls - H Y R Tutorials
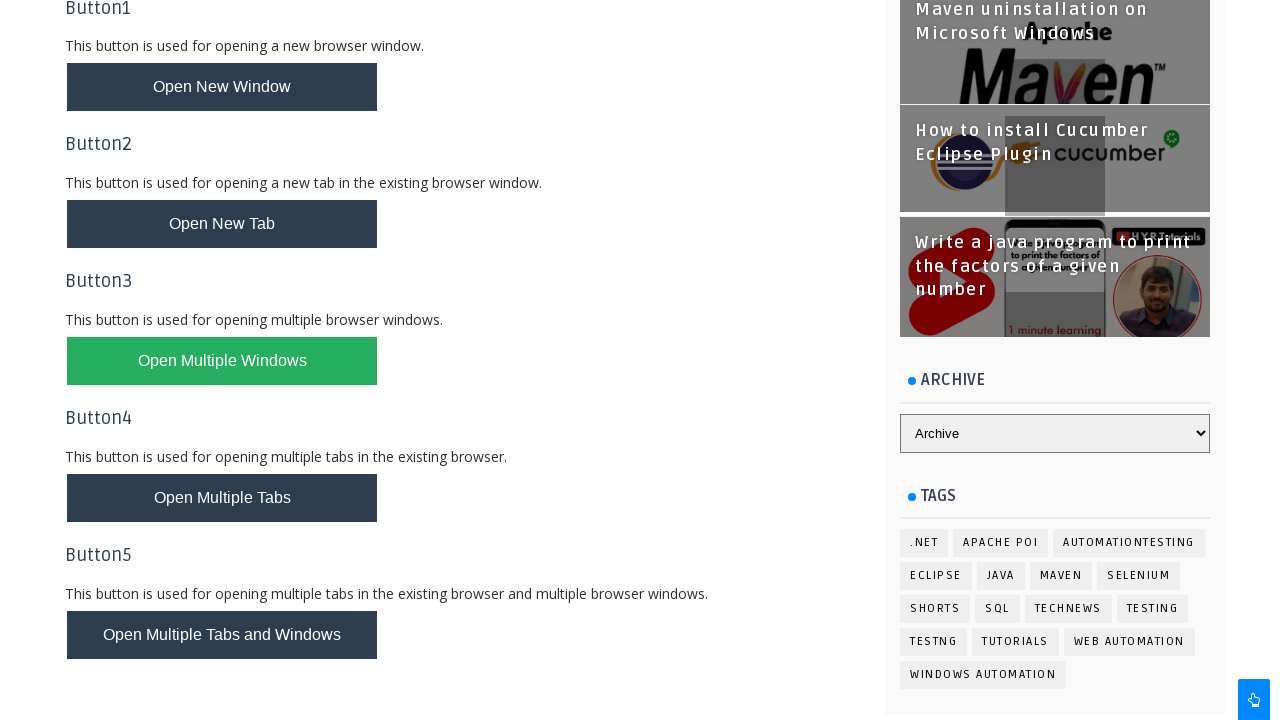

Waited for page load state
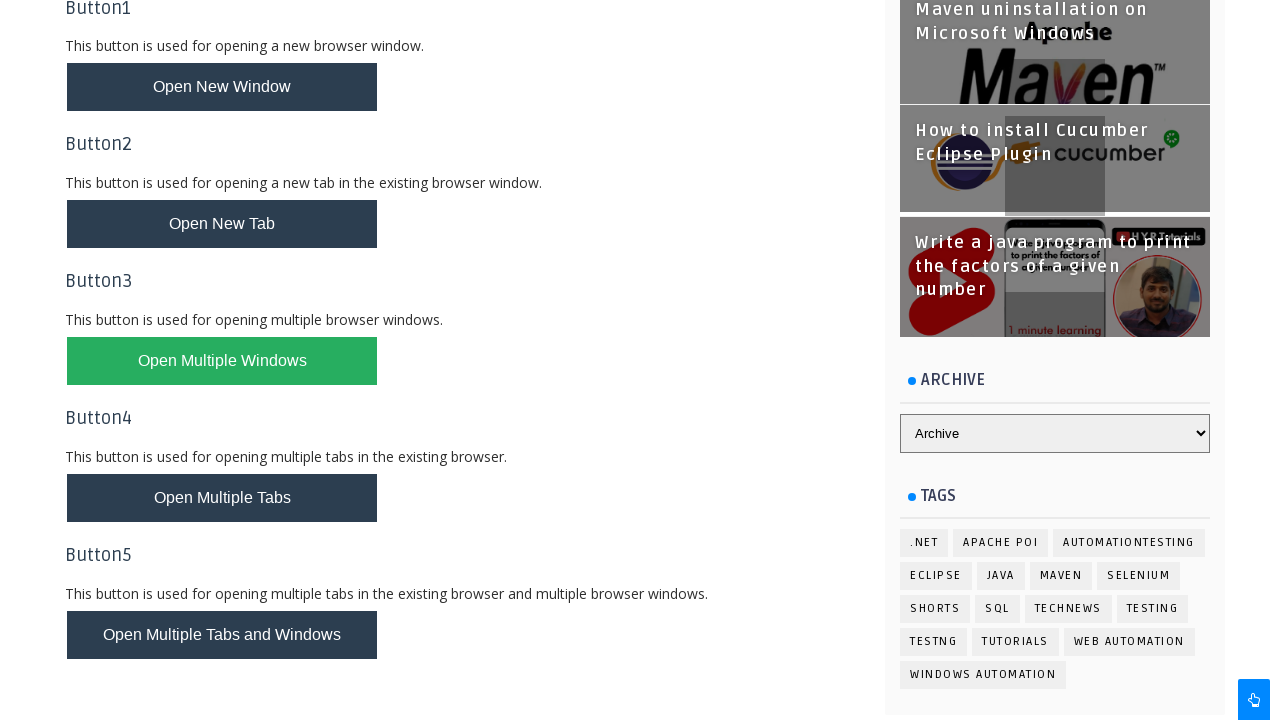

Retrieved page title: XPath Practice - H Y R Tutorials
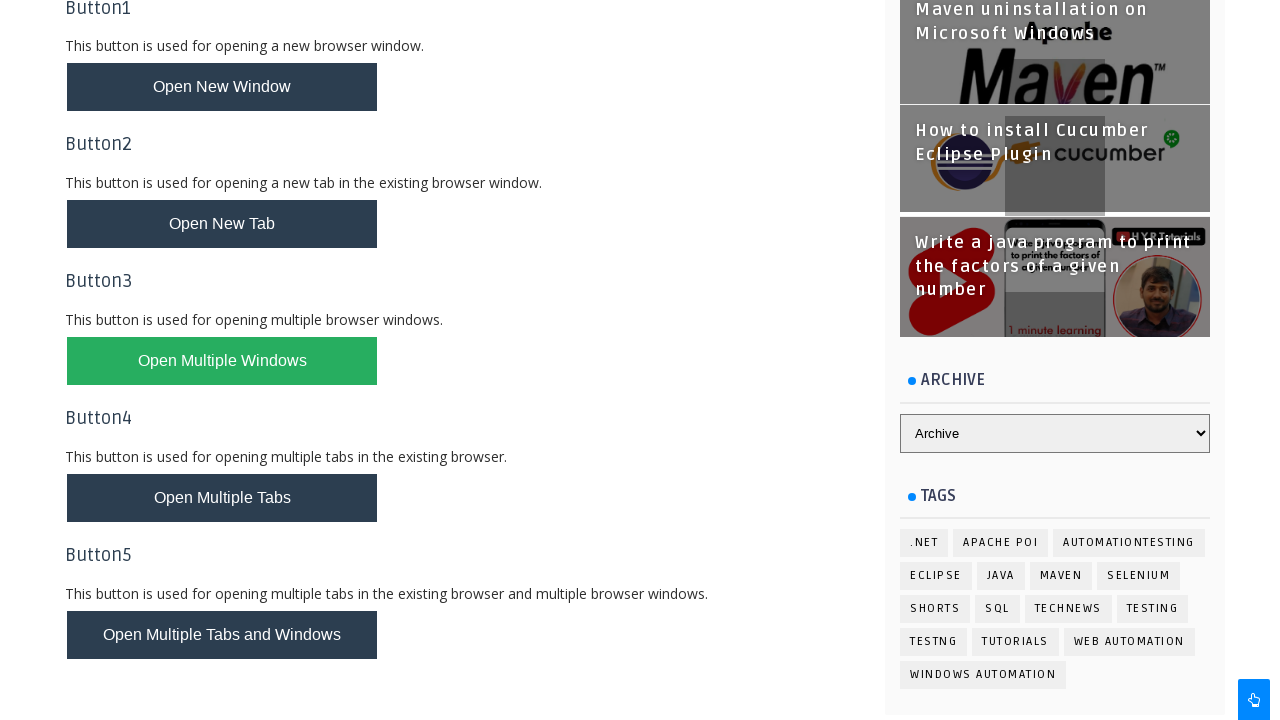

Closed window with title: XPath Practice - H Y R Tutorials
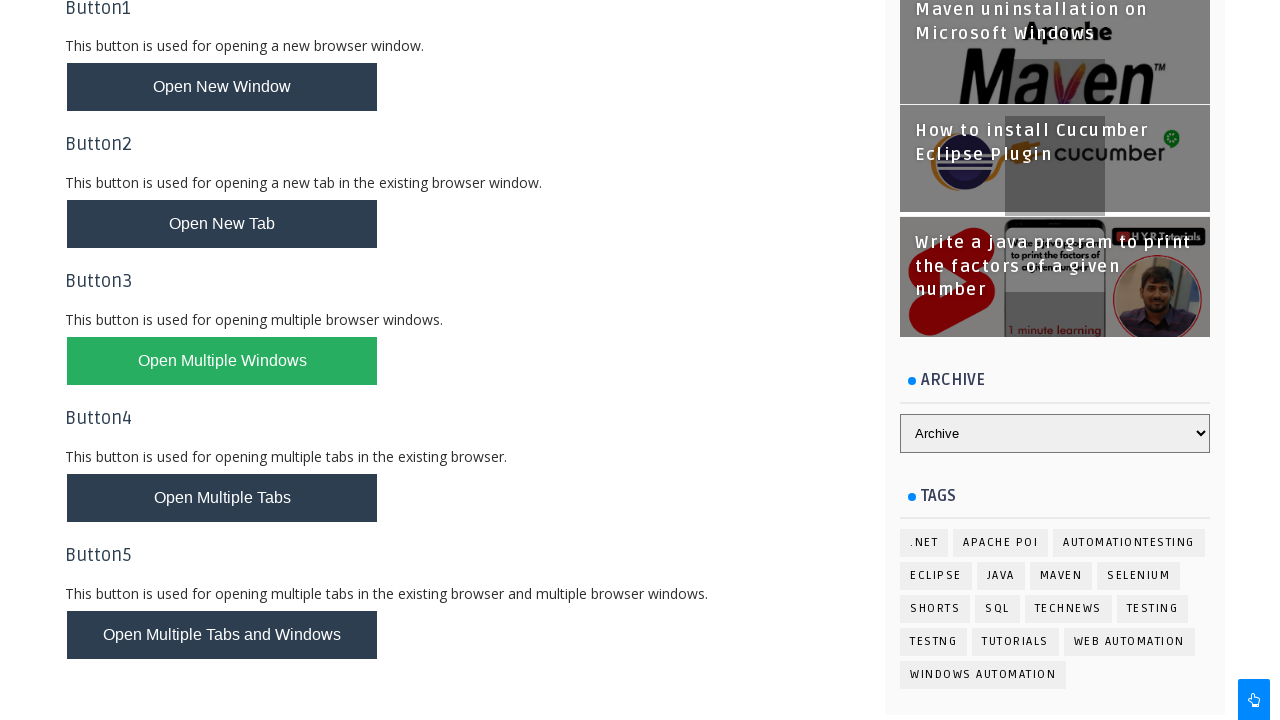

Retrieved updated list of pages after closing unwanted windows
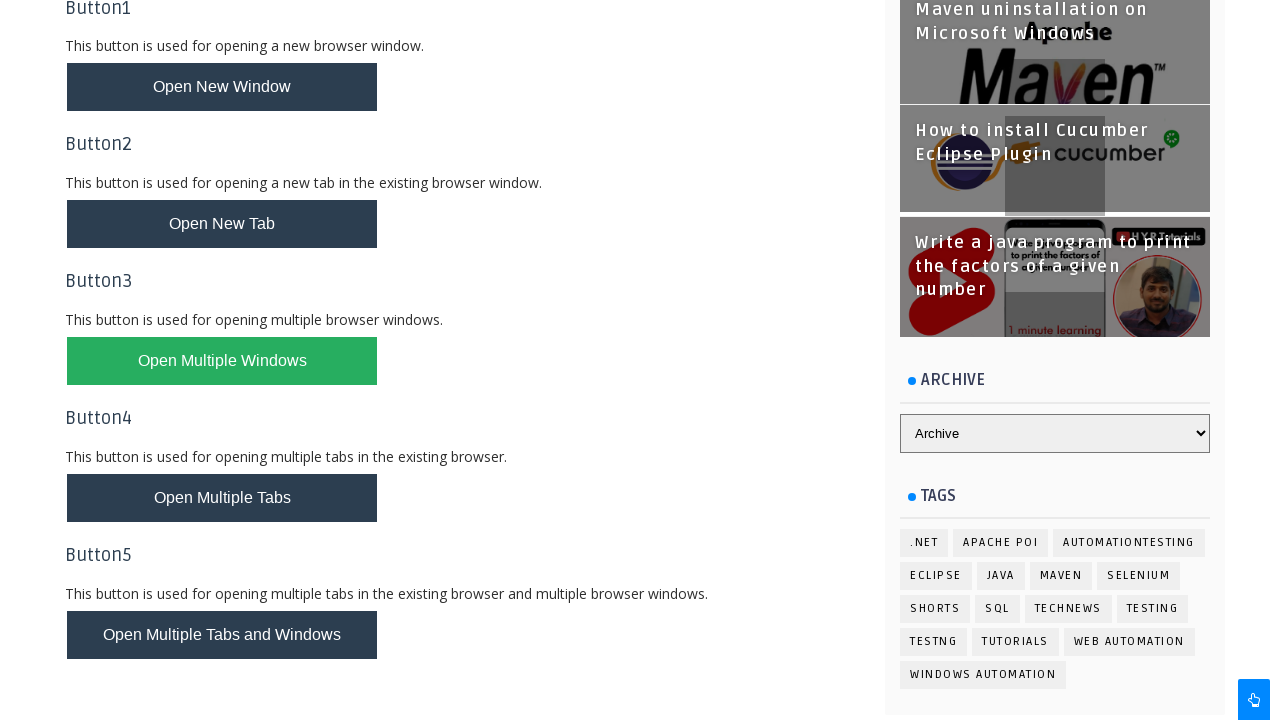

Found target window with title: Basic Controls - H Y R Tutorials
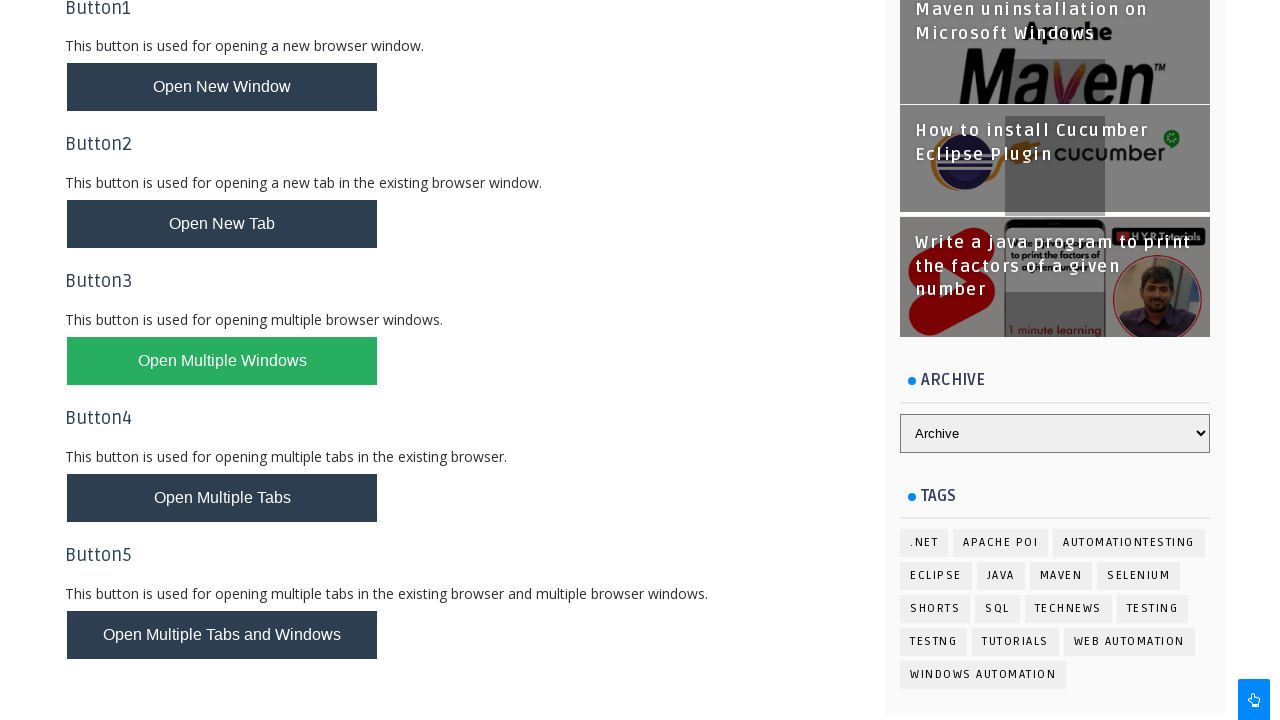

Filled firstName field in target window with 'welcome to windows' on #firstName
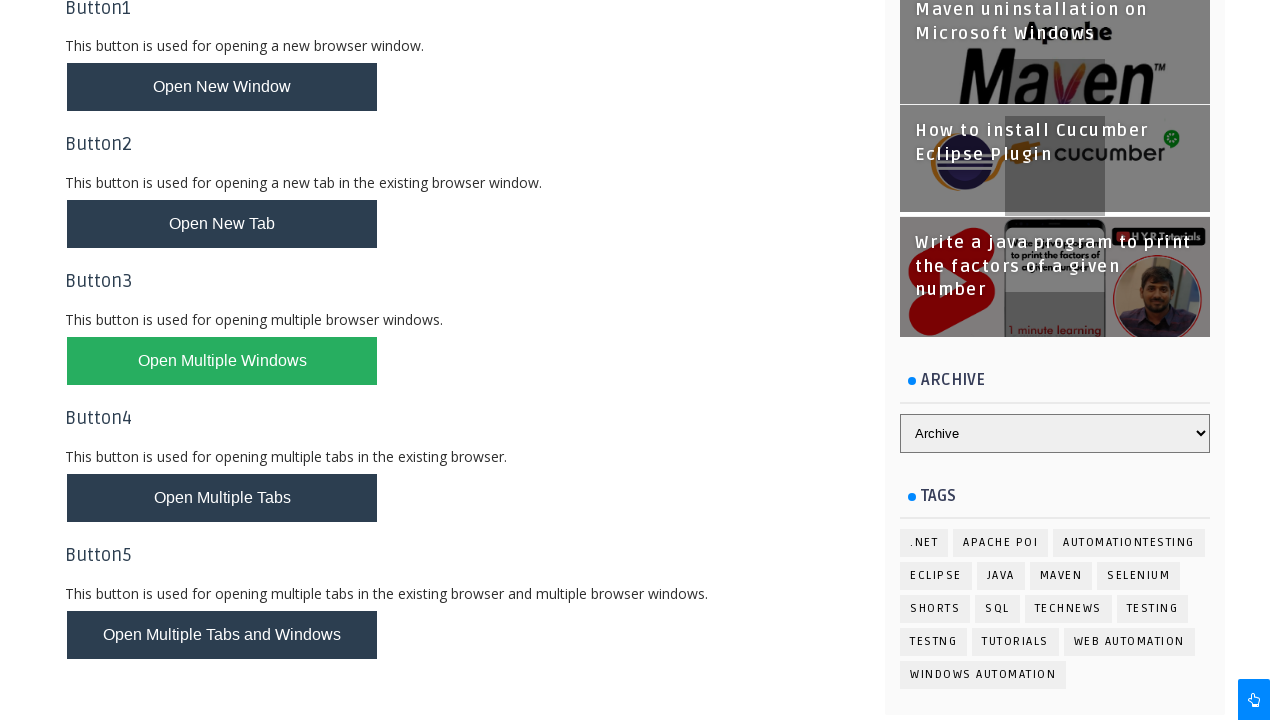

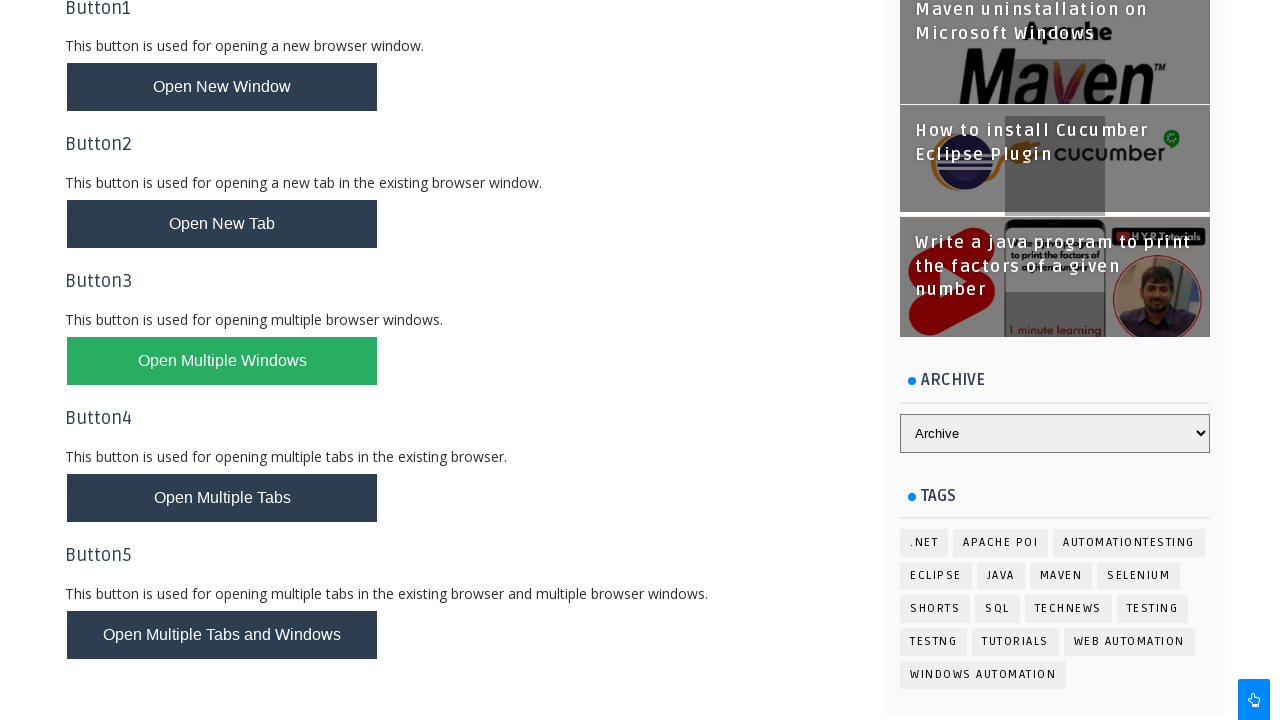